Tests that a button becomes enabled after 5 seconds by verifying it starts disabled and then becomes enabled

Starting URL: https://demoqa.com/dynamic-properties

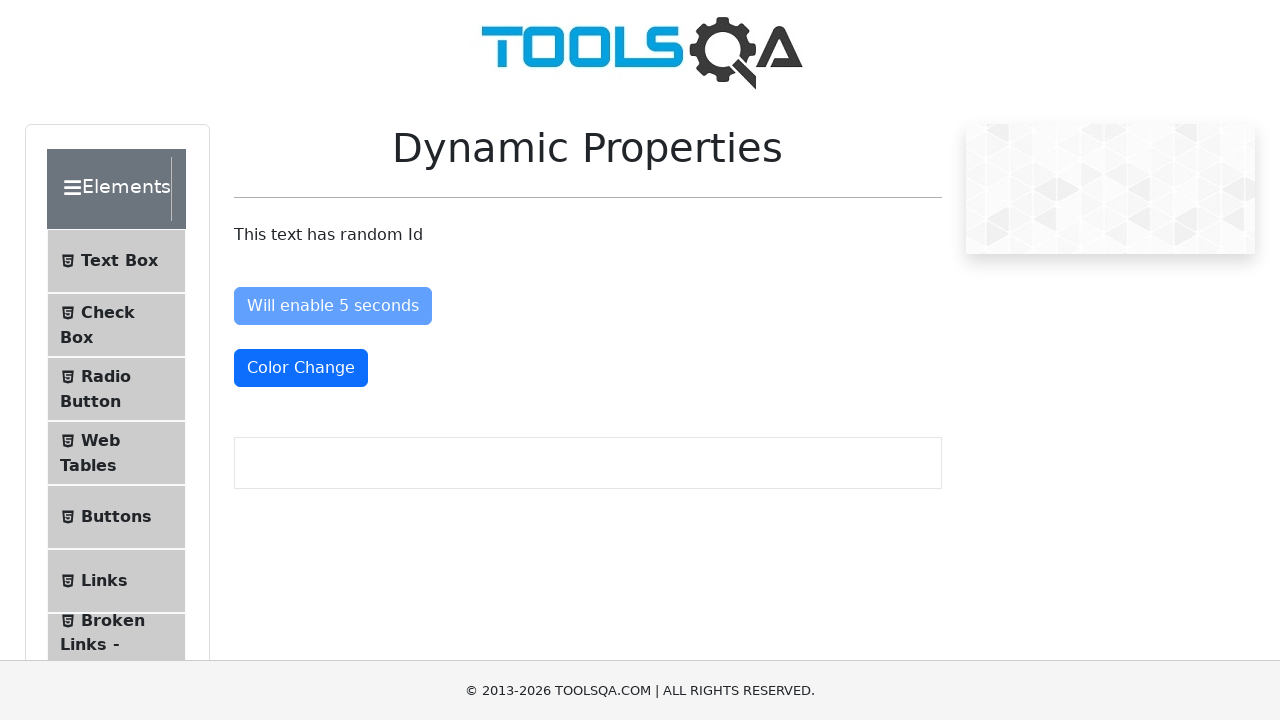

Navigated to https://demoqa.com/dynamic-properties
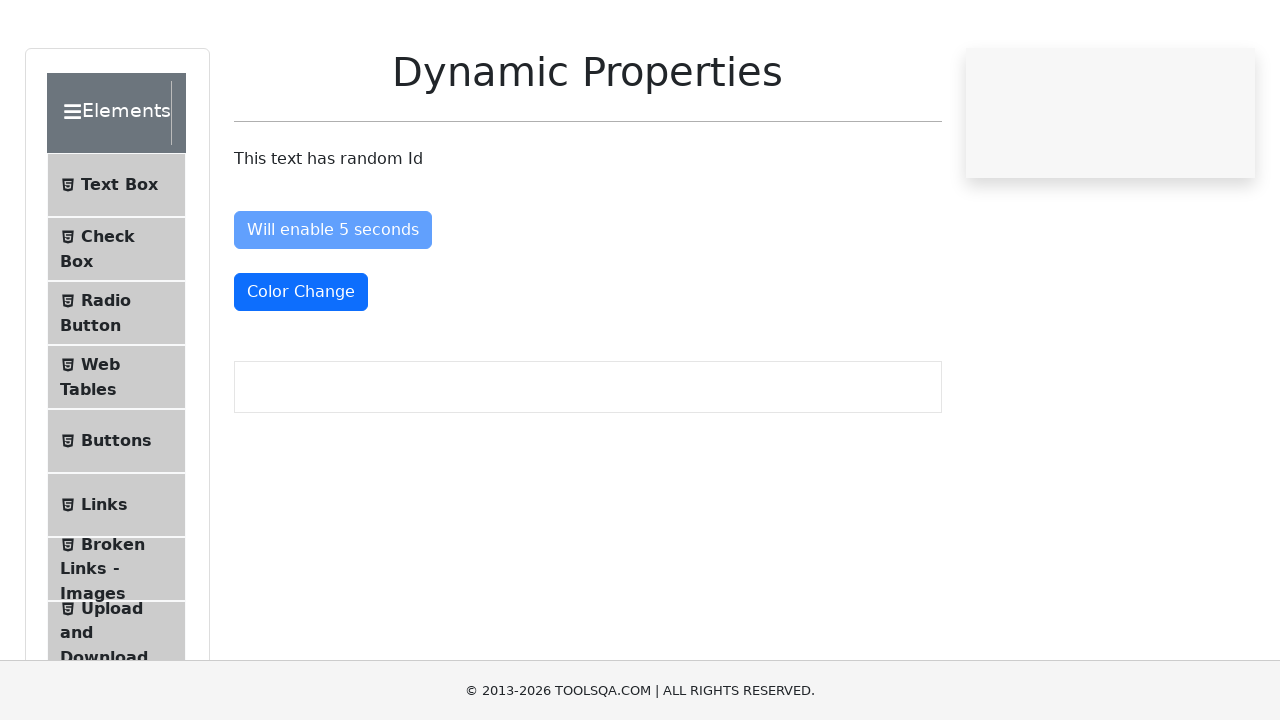

Located the button that will enable after 5 seconds
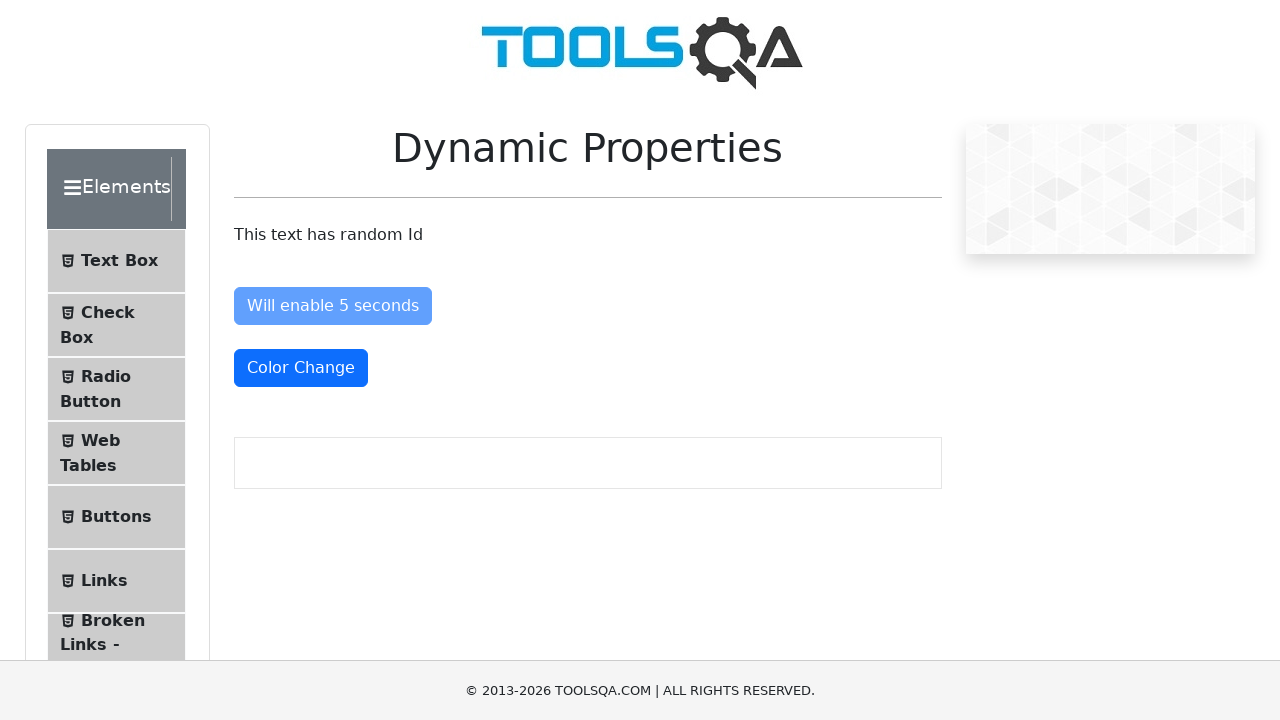

Verified button is initially disabled
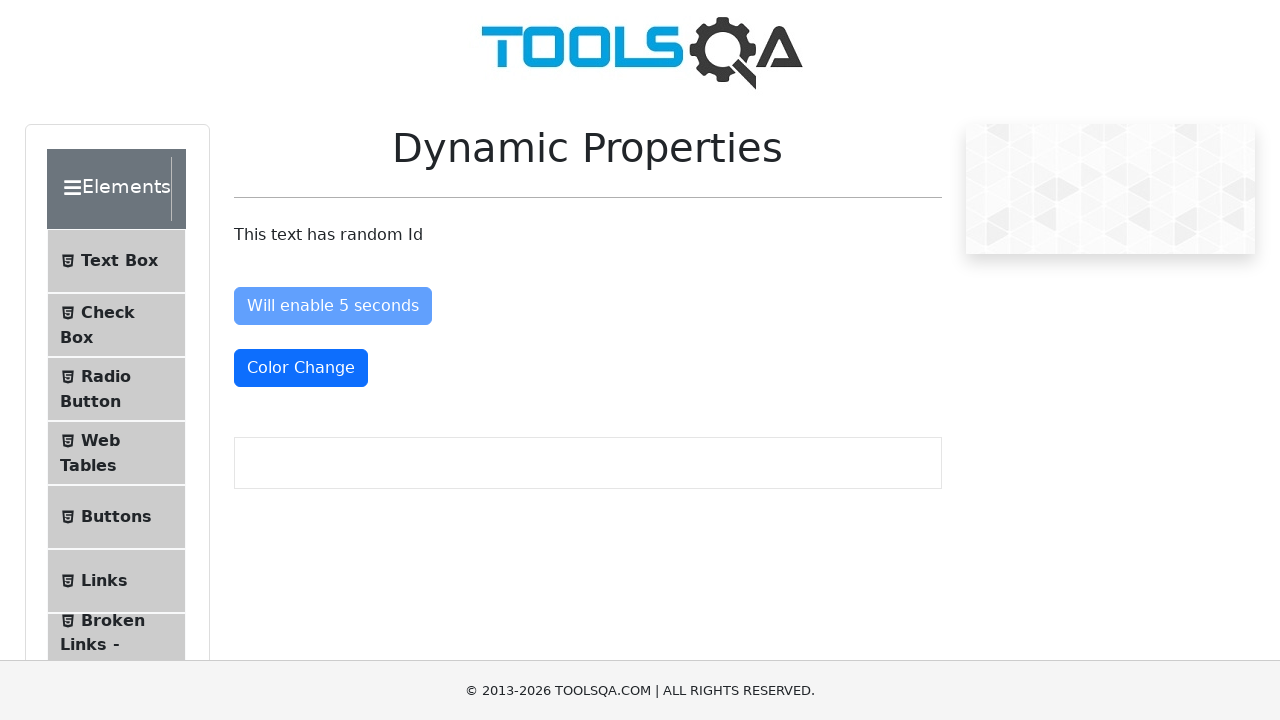

Button is visible
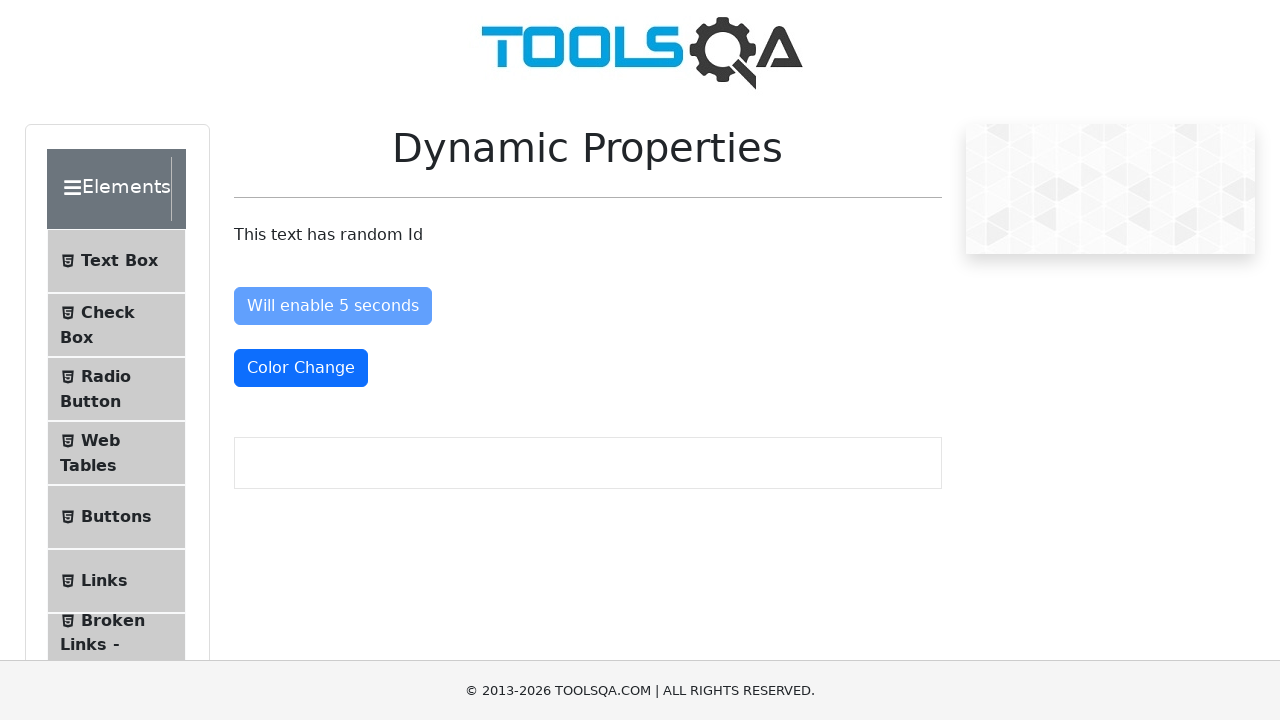

Waited 5 seconds for button to become enabled
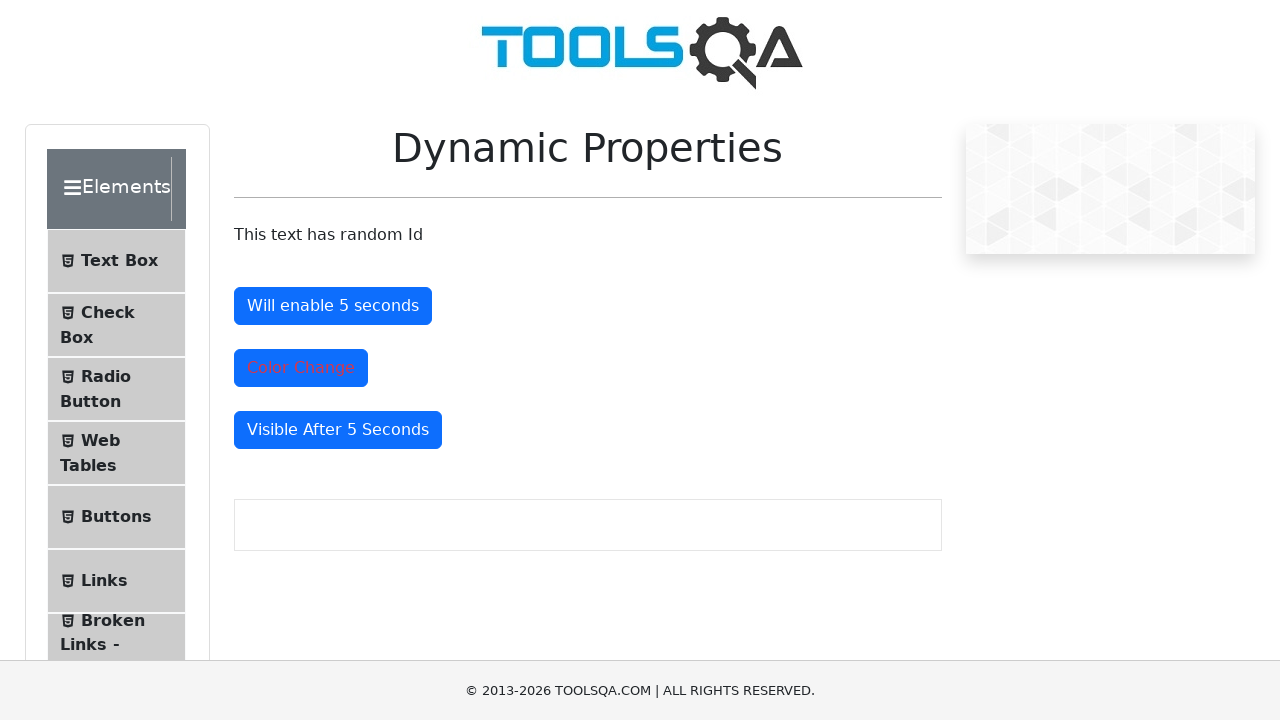

Verified button is now enabled after 5 seconds
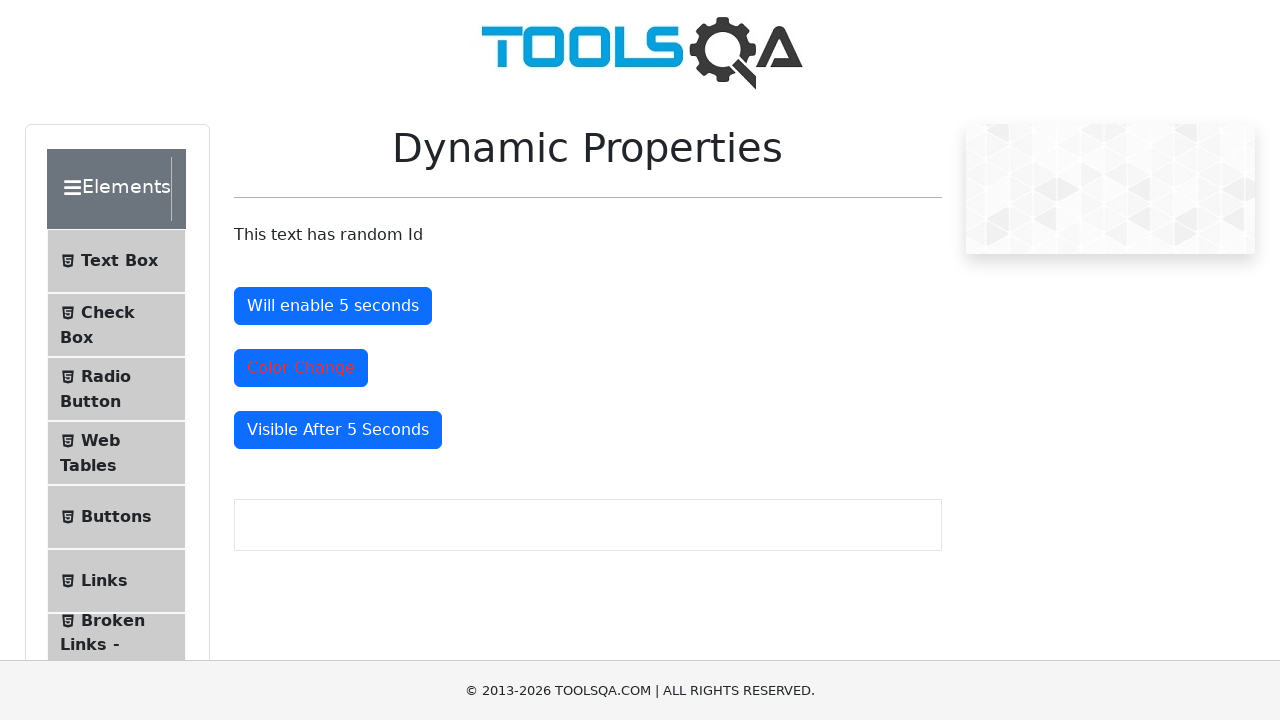

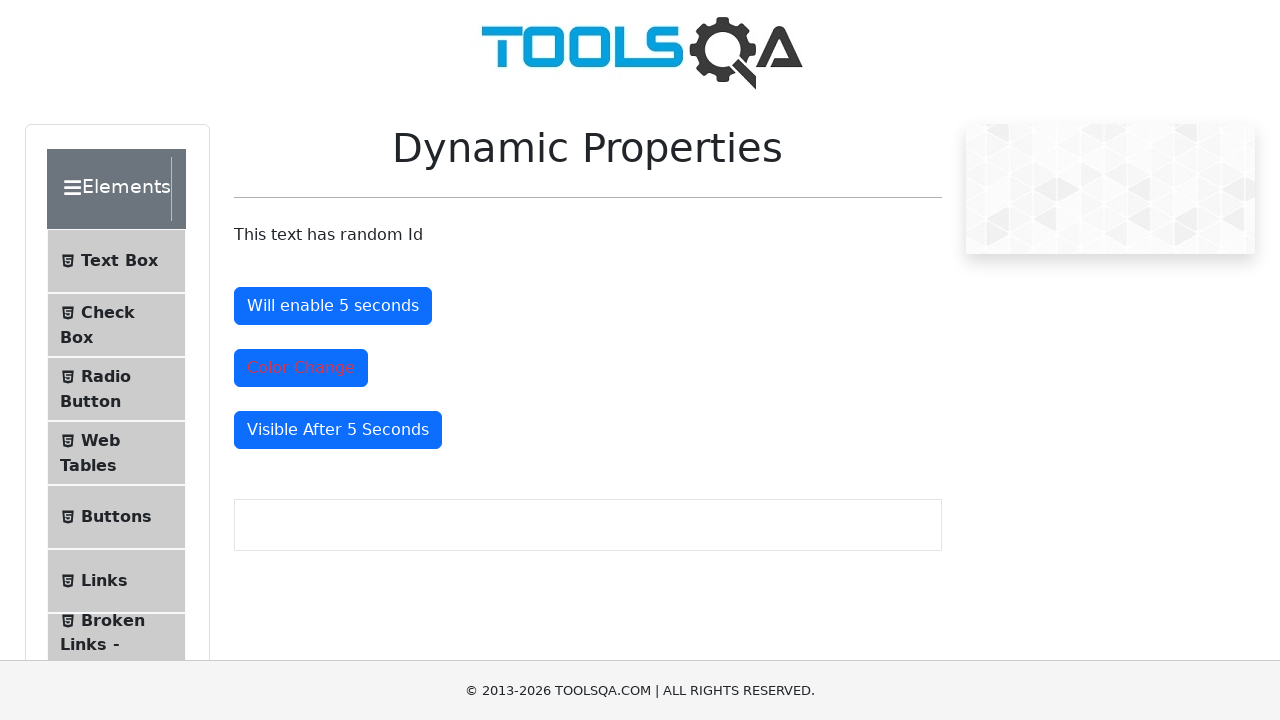